Tests mouse hover functionality by hovering over an element and clicking on the revealed "Top" option

Starting URL: https://rahulshettyacademy.com/AutomationPractice/

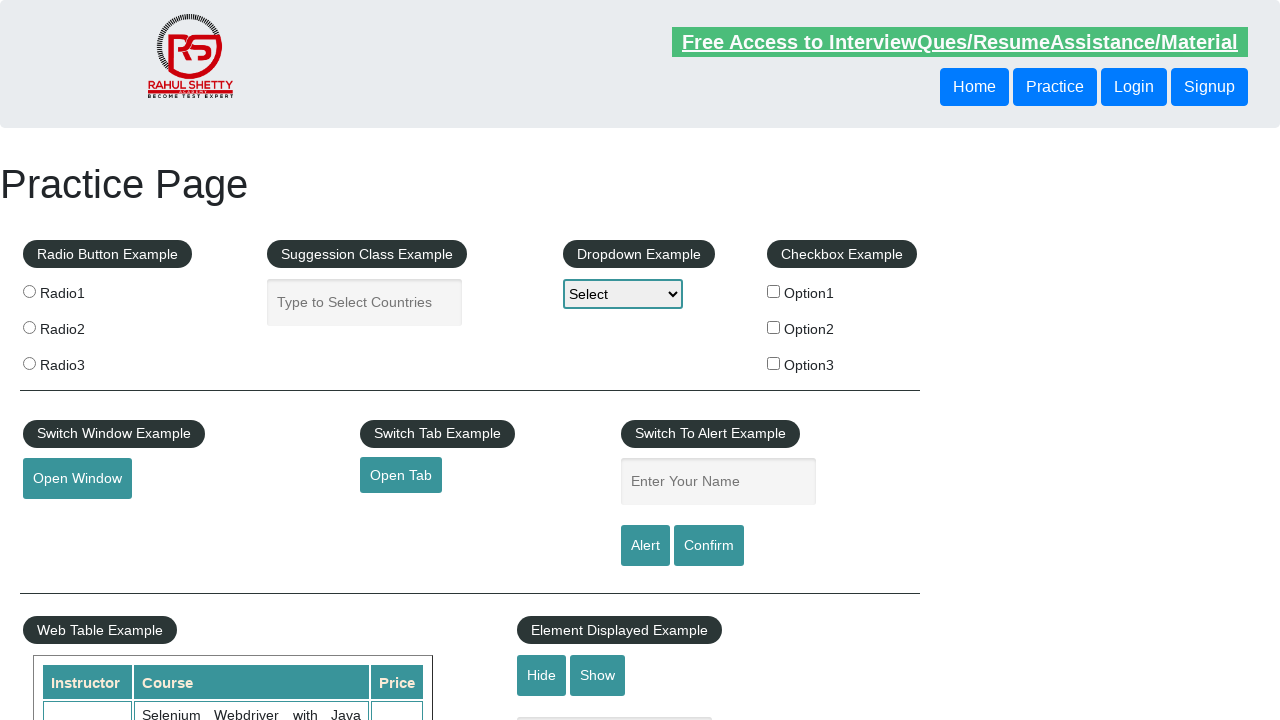

Hovered over the mousehover element to reveal hidden options at (83, 361) on #mousehover
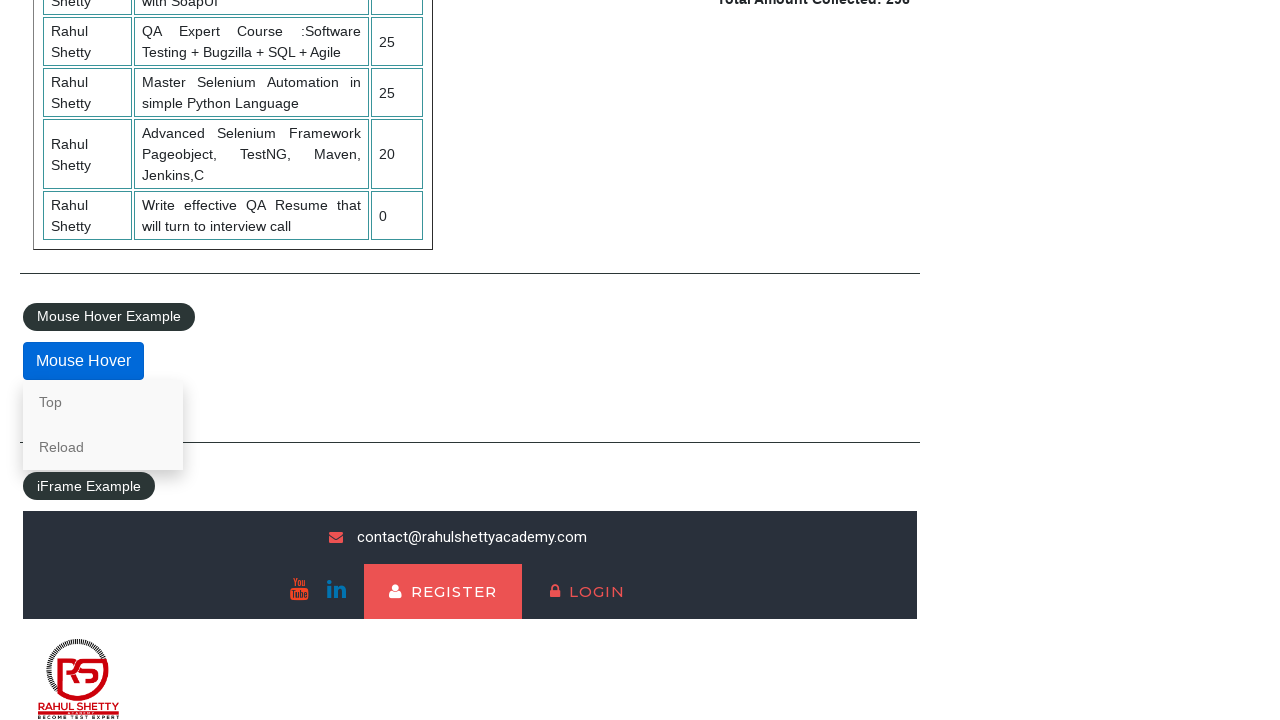

Clicked on the 'Top' option that was revealed by hovering at (103, 402) on text=Top
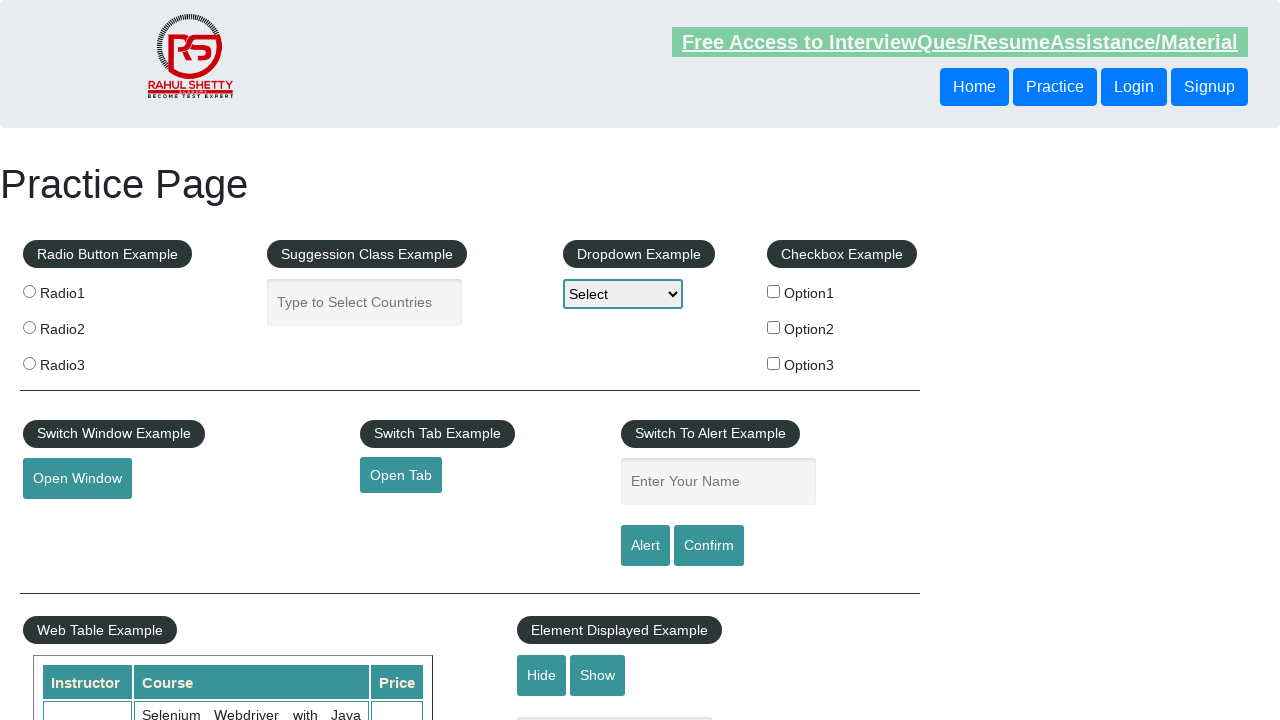

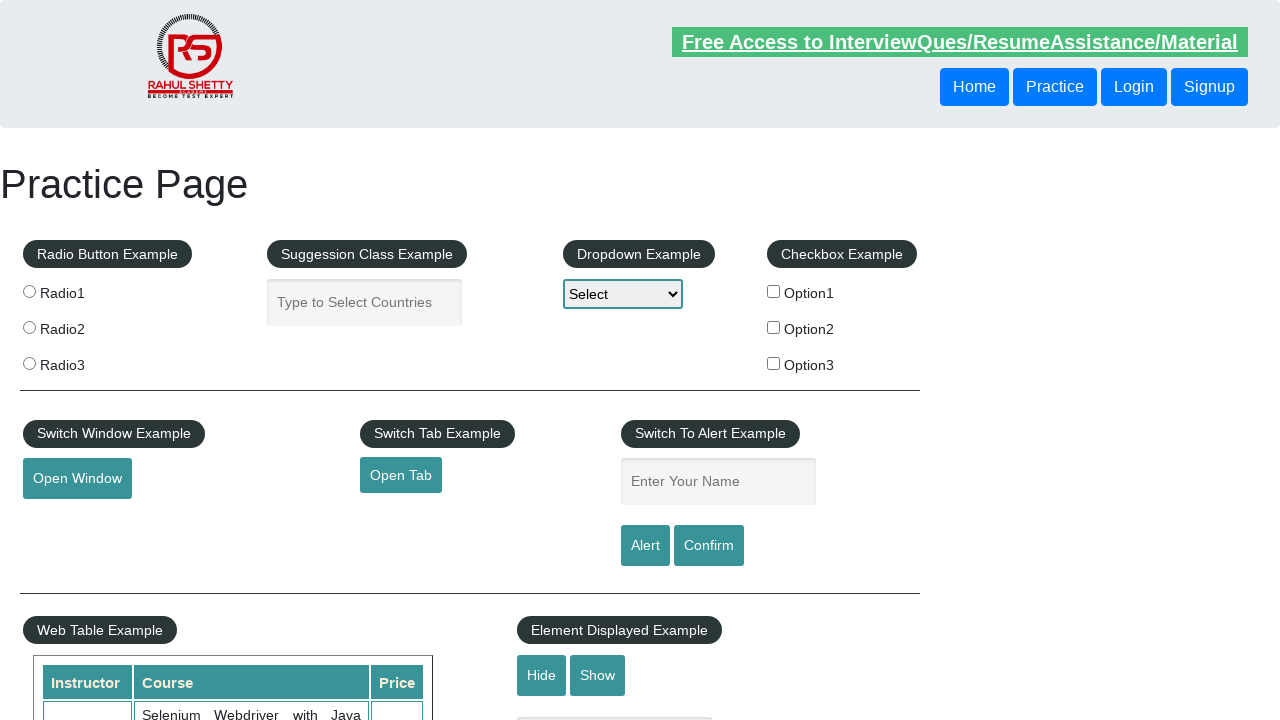